Tests the right-click (context menu) functionality by performing a right-click on a button and verifying the success message appears

Starting URL: https://demoqa.com/buttons

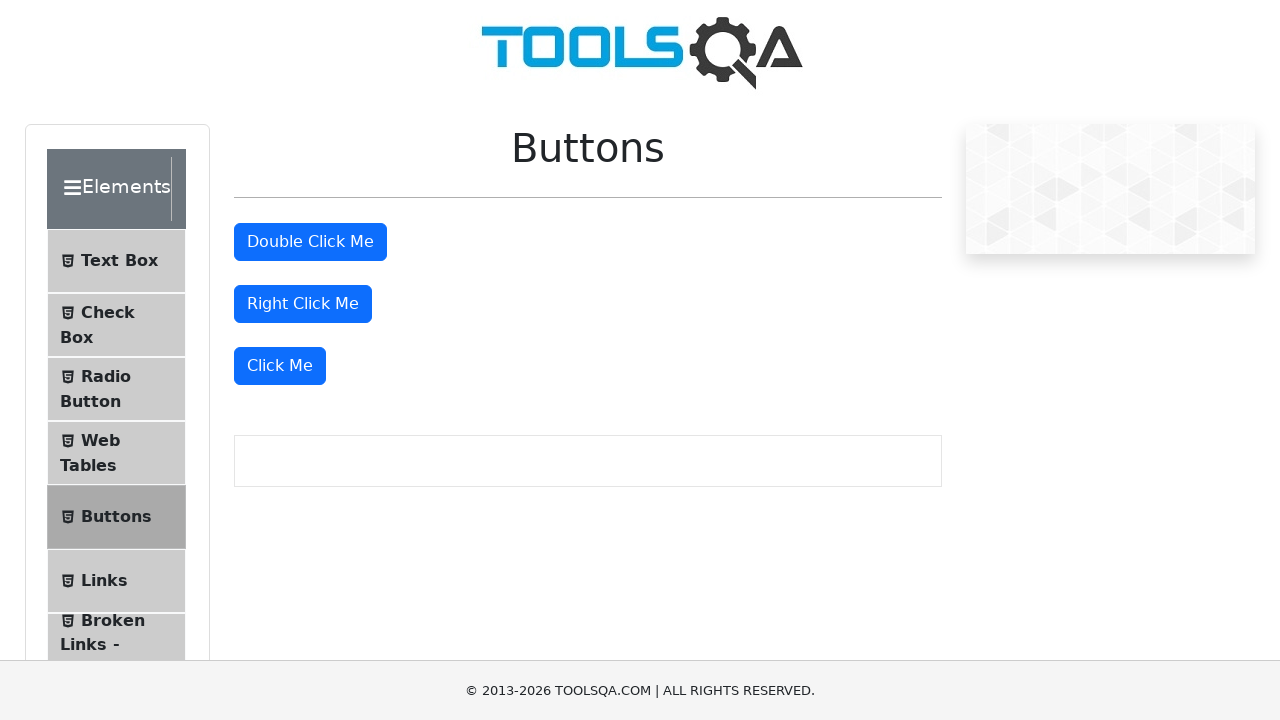

Verified that the Buttons page loaded by waiting for the page title
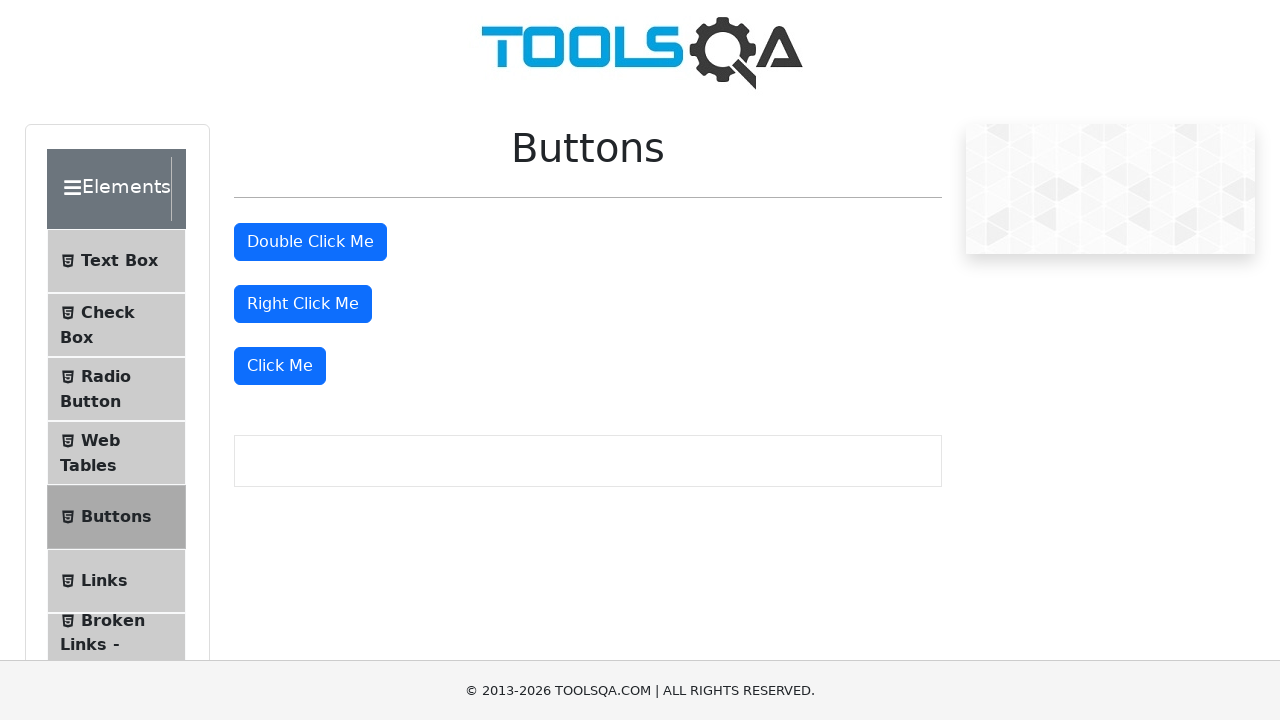

Performed right-click on the right-click button at (303, 304) on #rightClickBtn
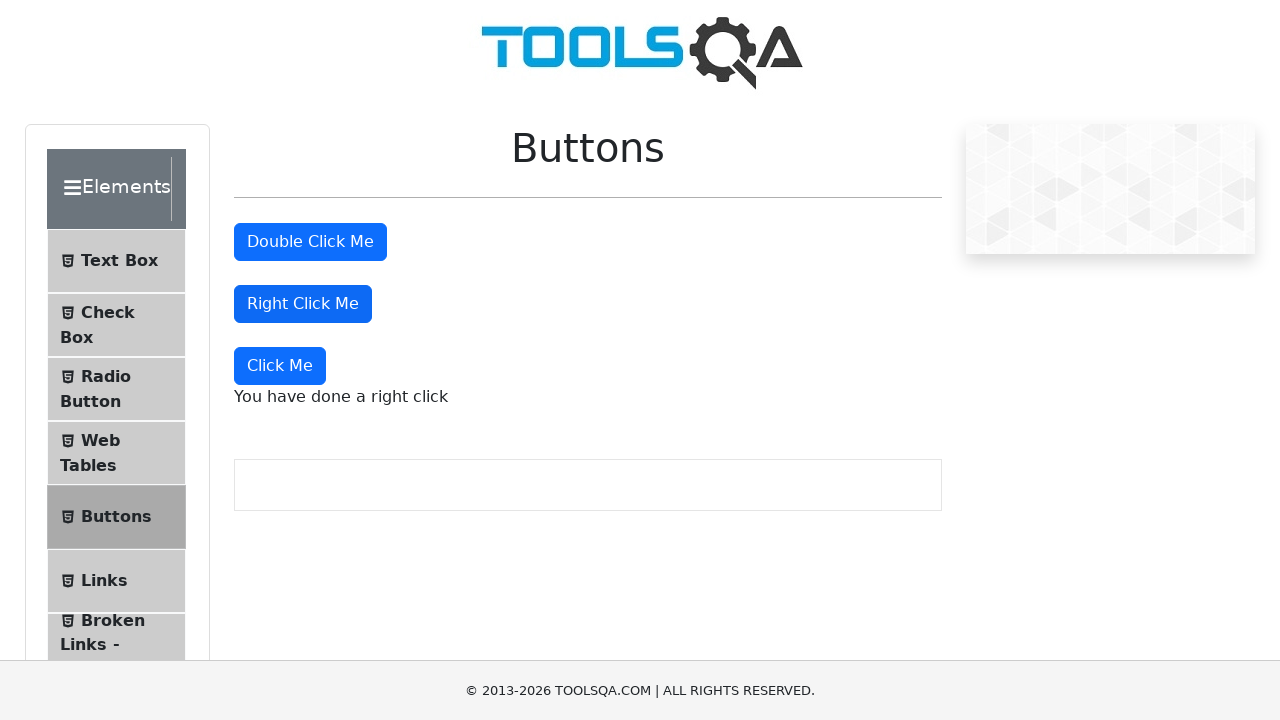

Verified that the right-click success message appeared
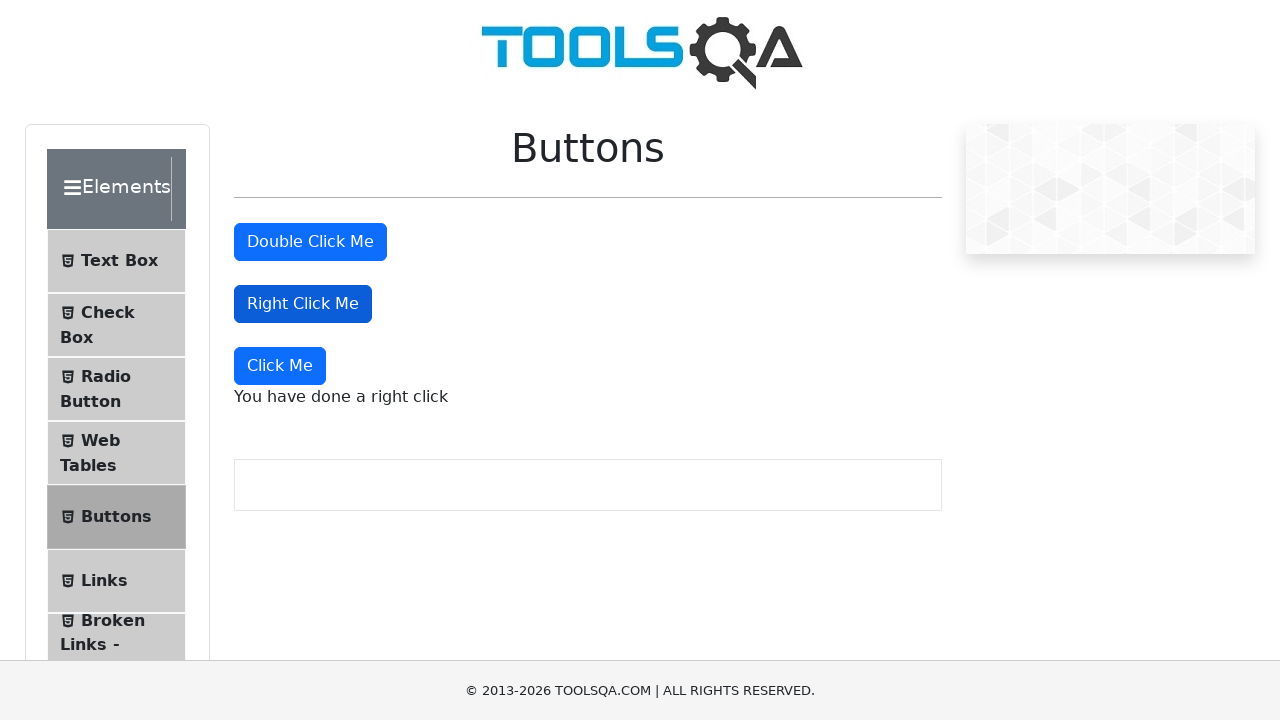

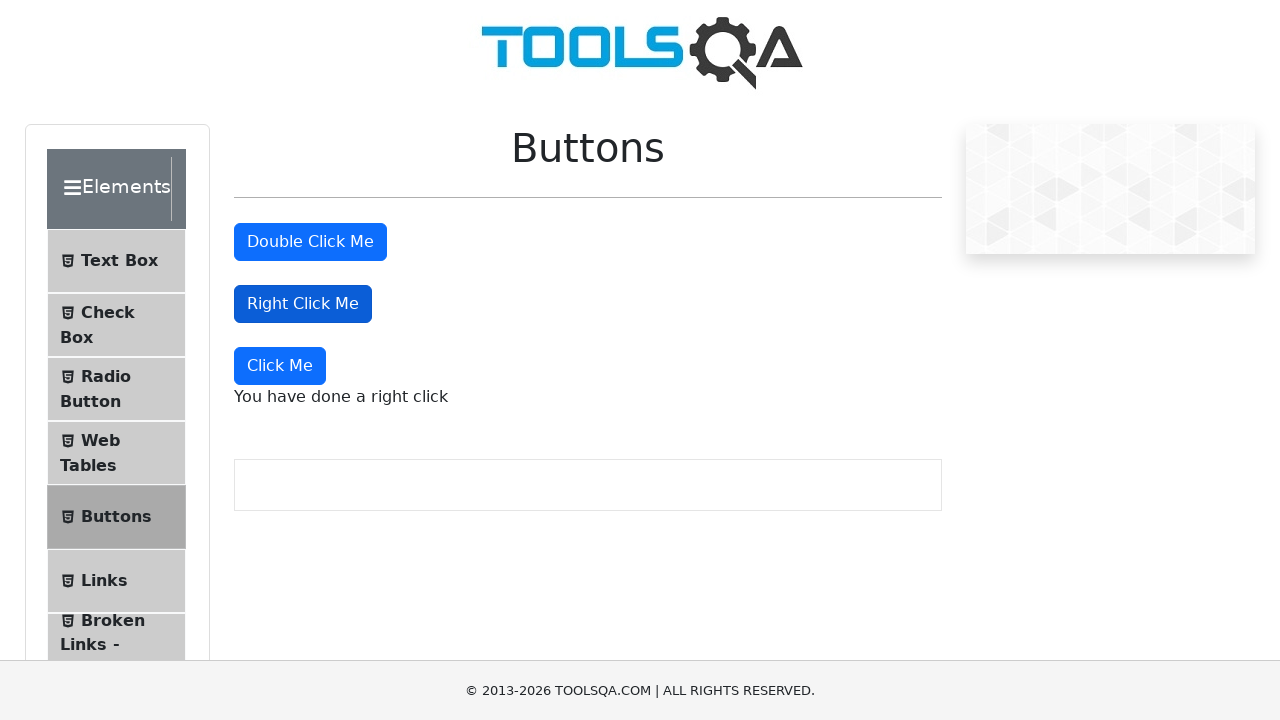